Tests dropdown list functionality by finding all options, clicking on "Option 1", and verifying it becomes selected.

Starting URL: http://the-internet.herokuapp.com/dropdown

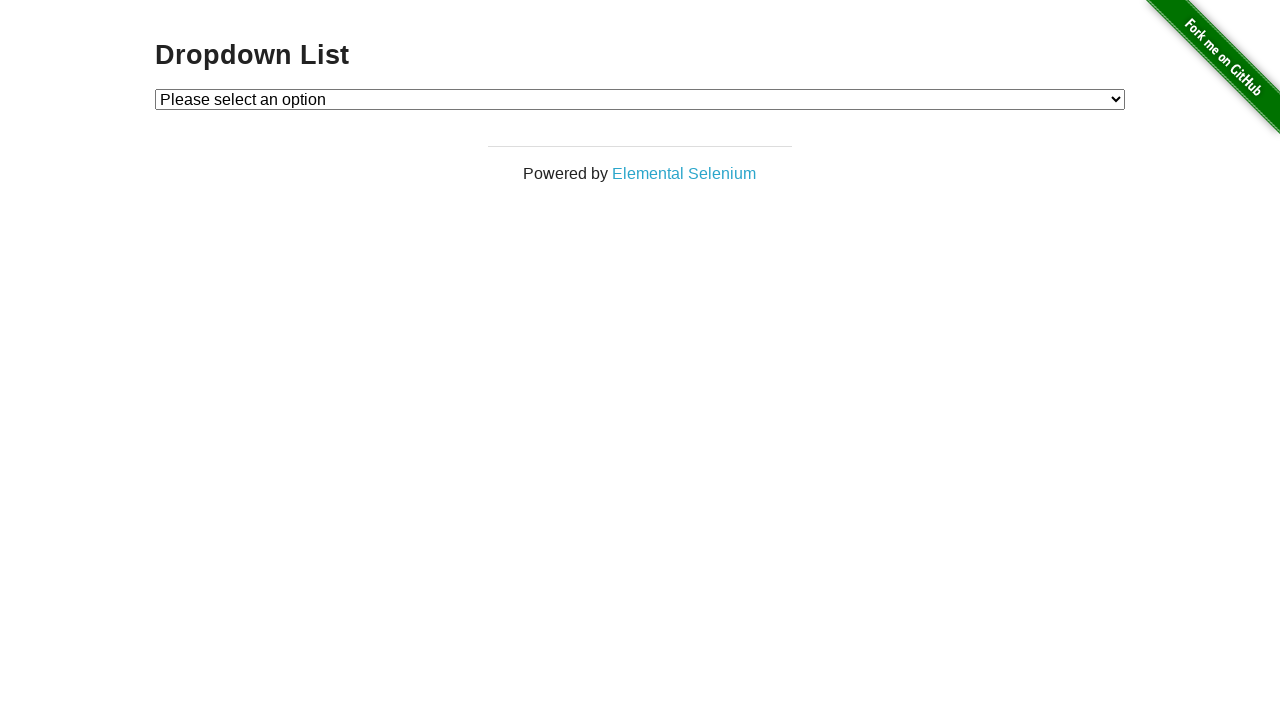

Waited for dropdown element to be visible
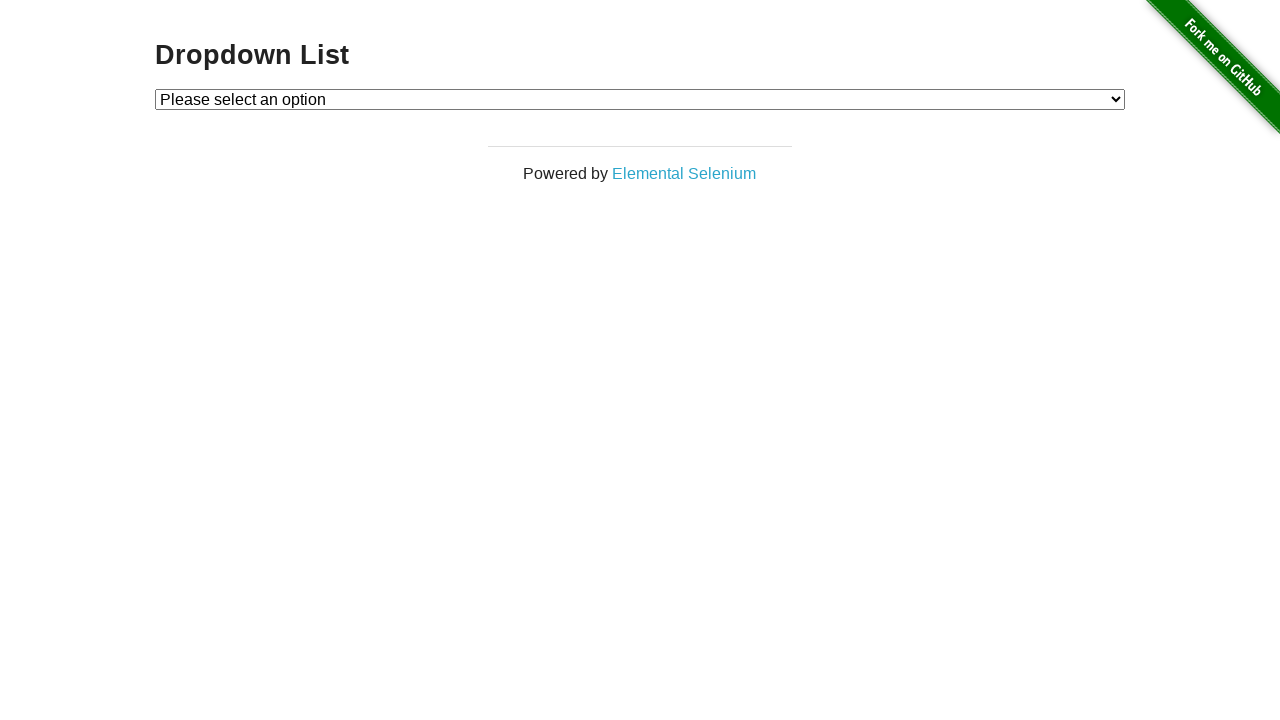

Selected 'Option 1' from the dropdown on #dropdown
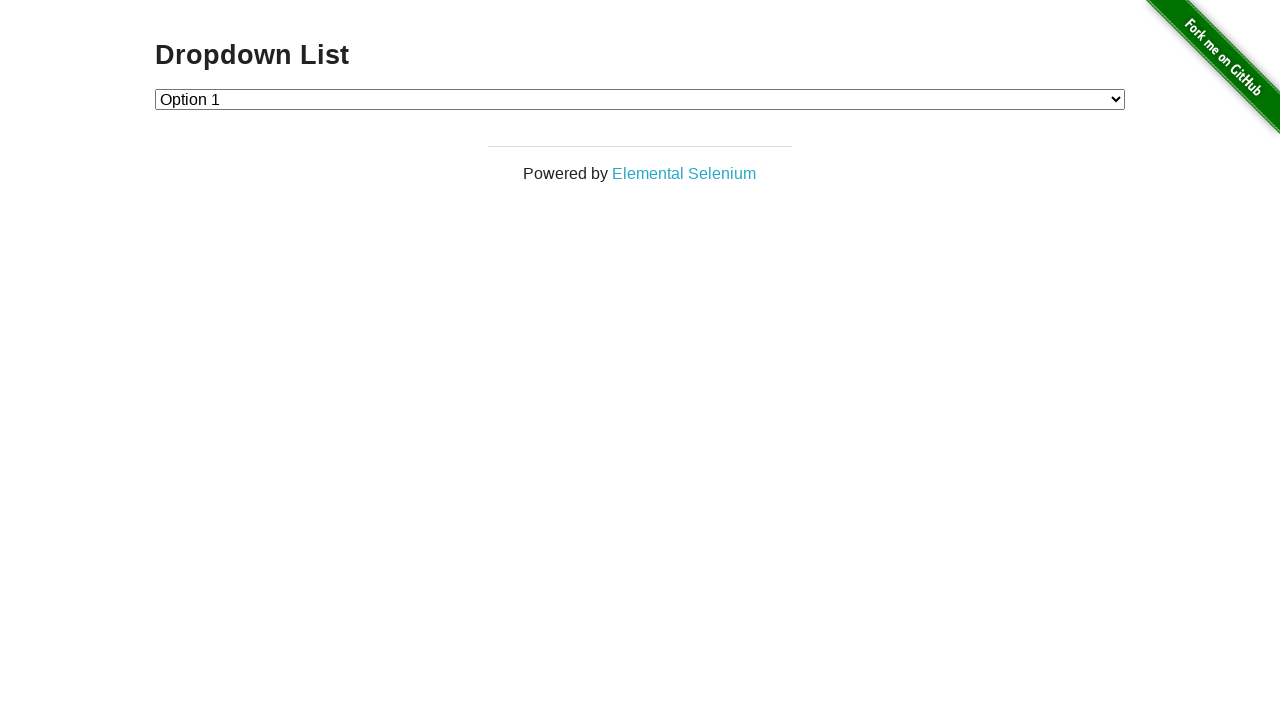

Retrieved the selected dropdown value
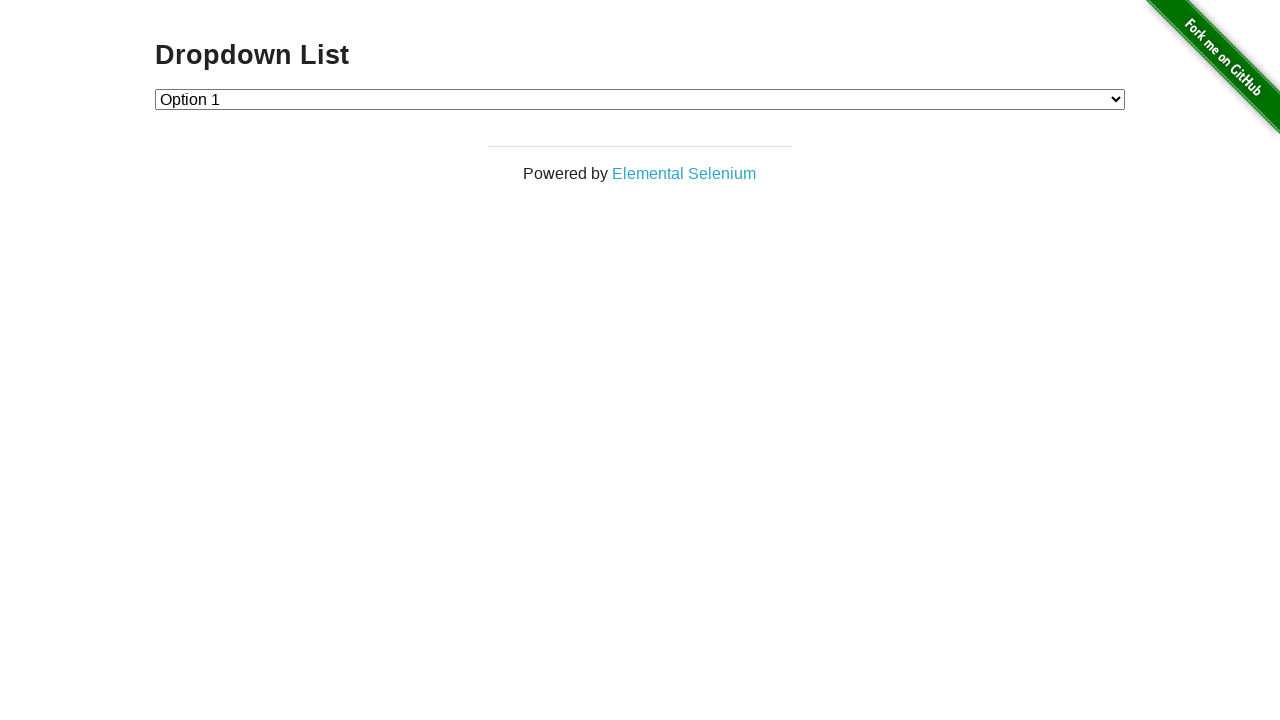

Verified that 'Option 1' is selected (value='1')
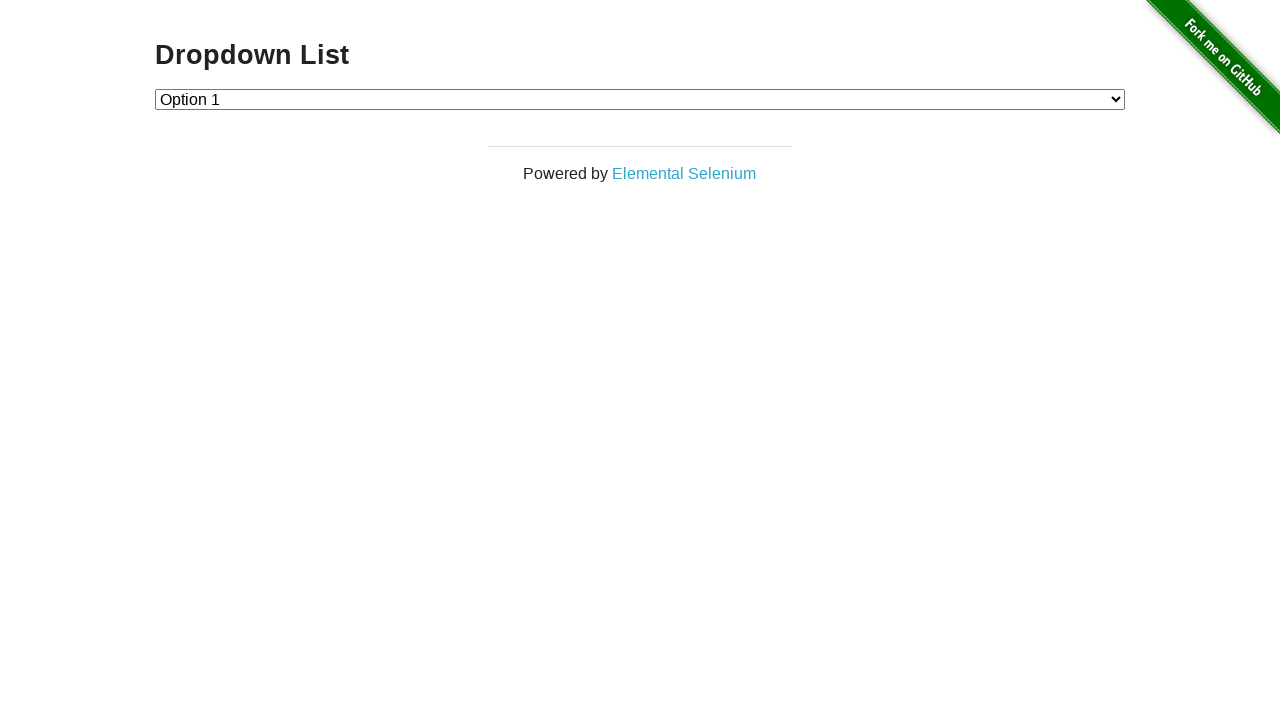

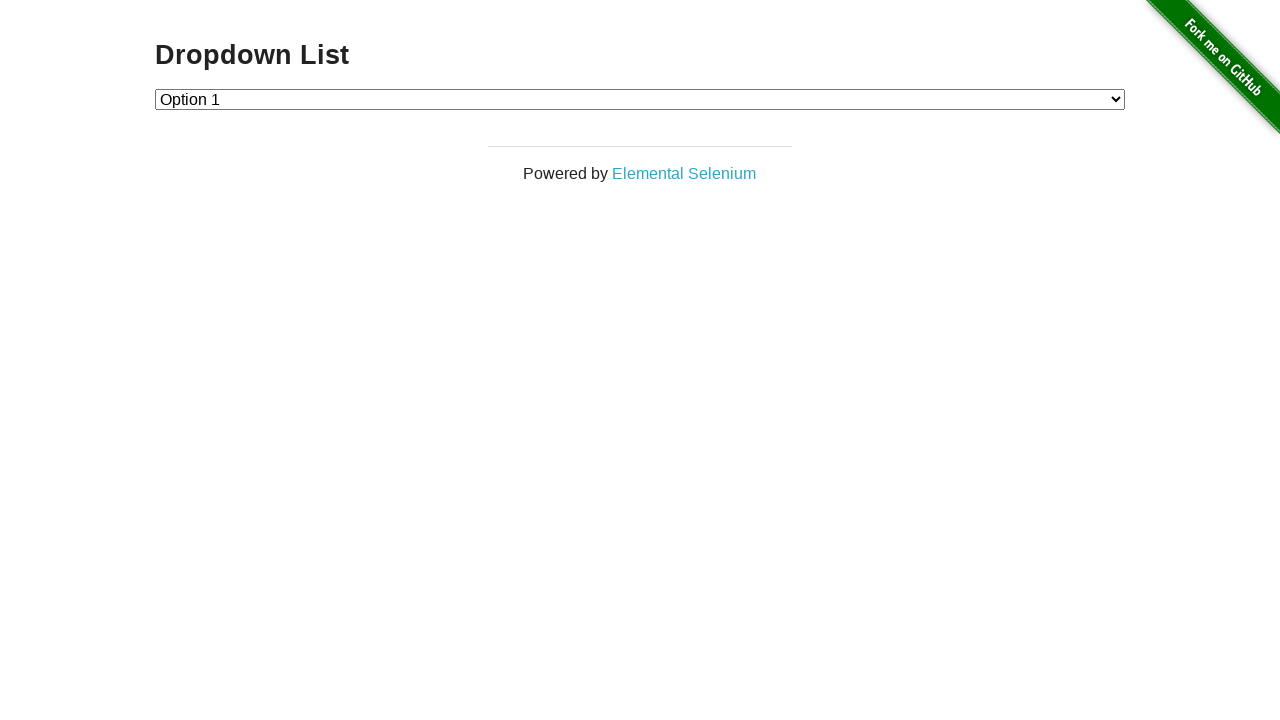